Tests clicking a button and waiting for a paragraph element to appear on the page, demonstrating wait behavior with a longer delay.

Starting URL: https://testeroprogramowania.github.io/selenium/wait2.html

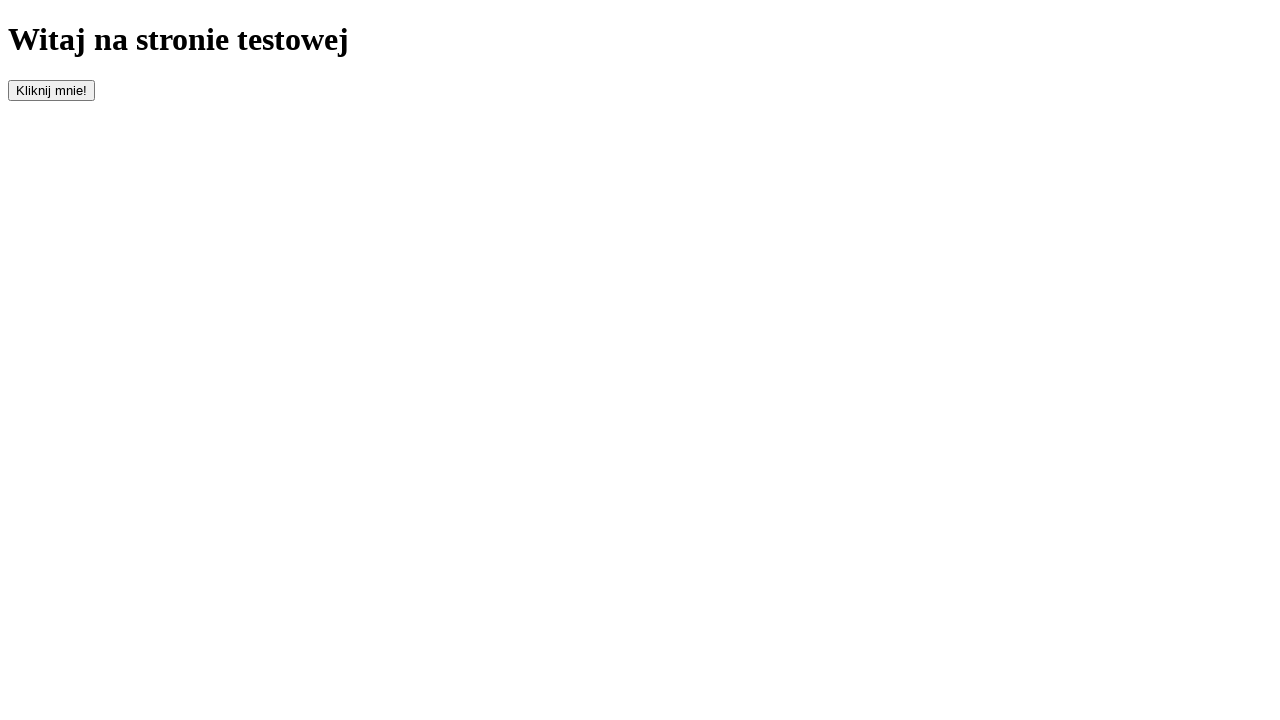

Navigated to wait2.html page
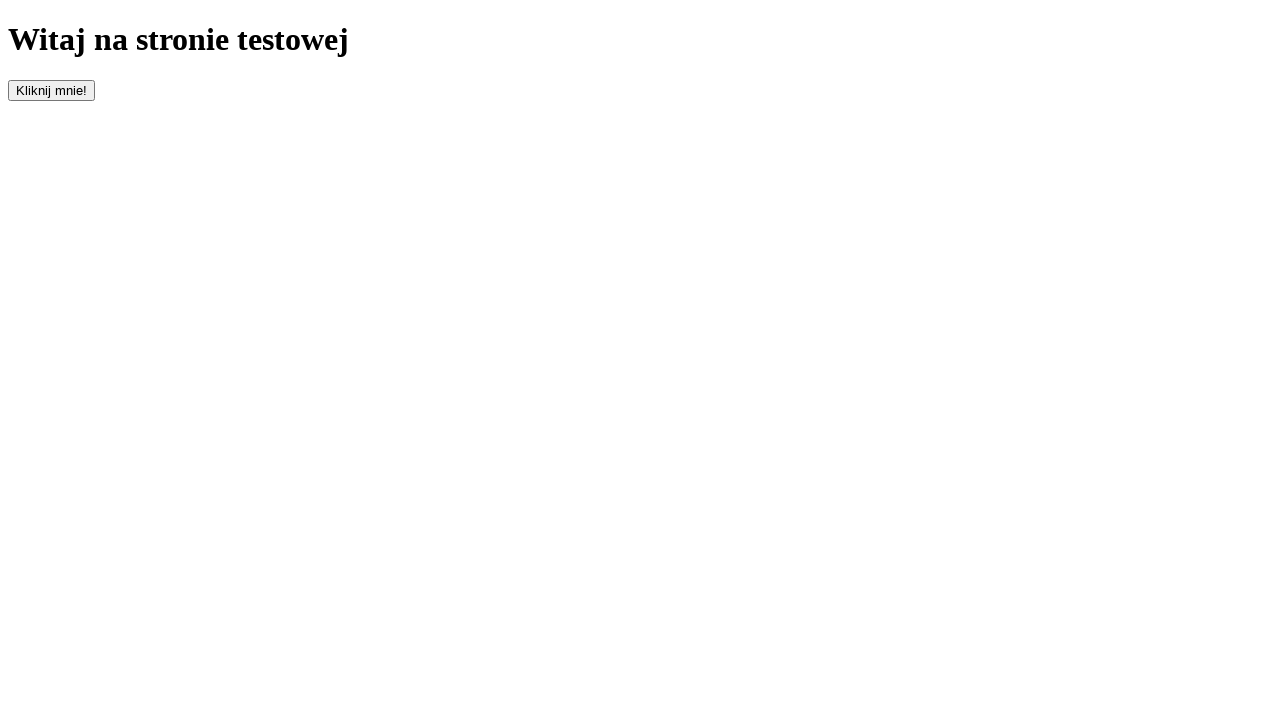

Clicked the clickOnMe button to trigger element appearance at (52, 90) on #clickOnMe
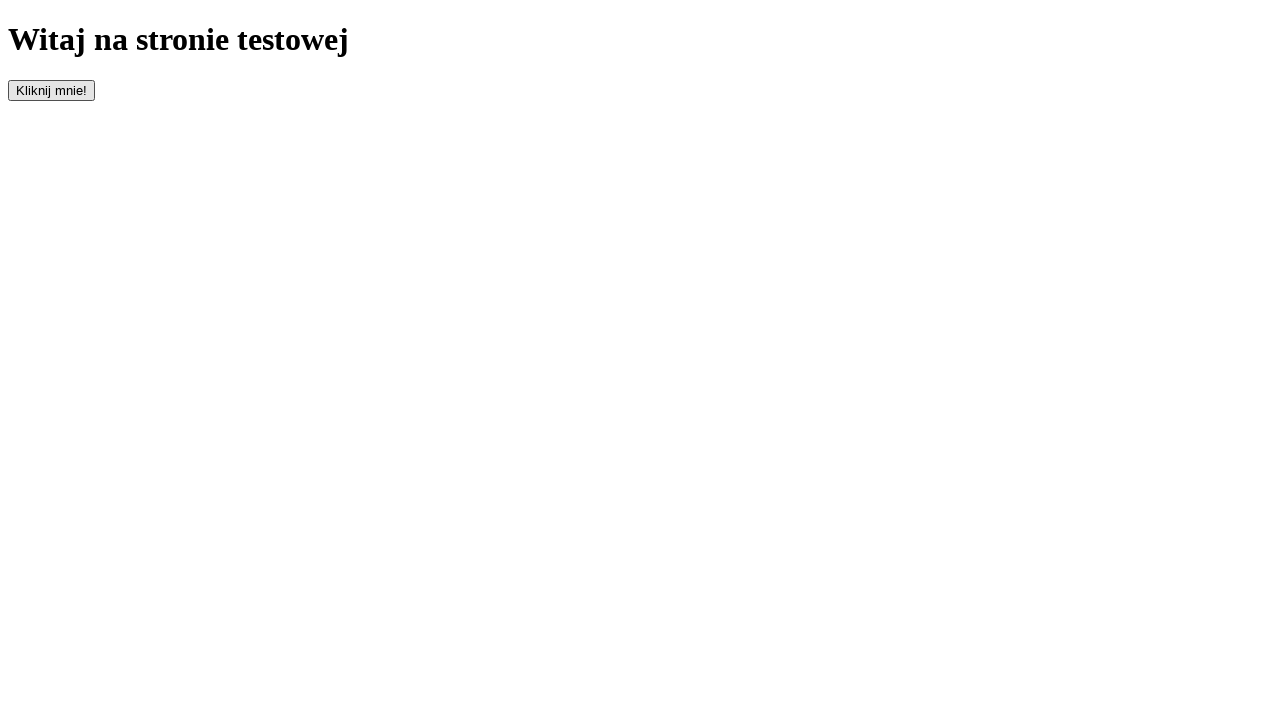

Paragraph element appeared after longer delay
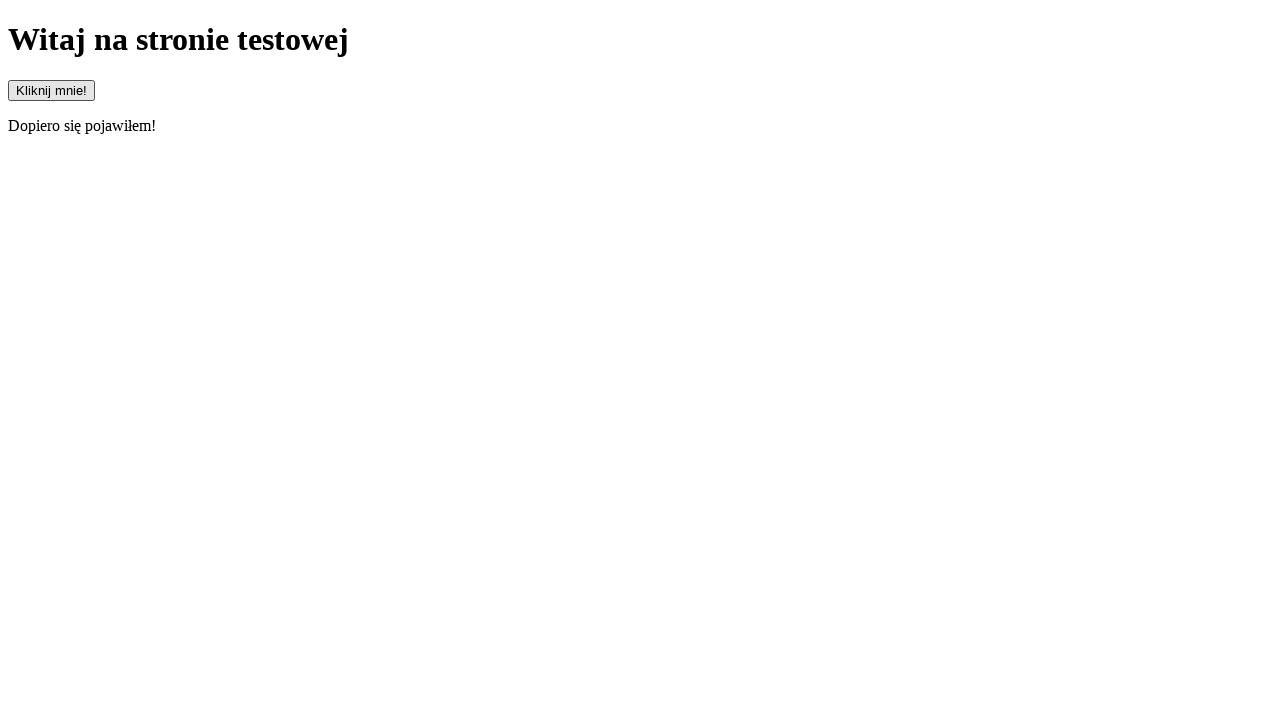

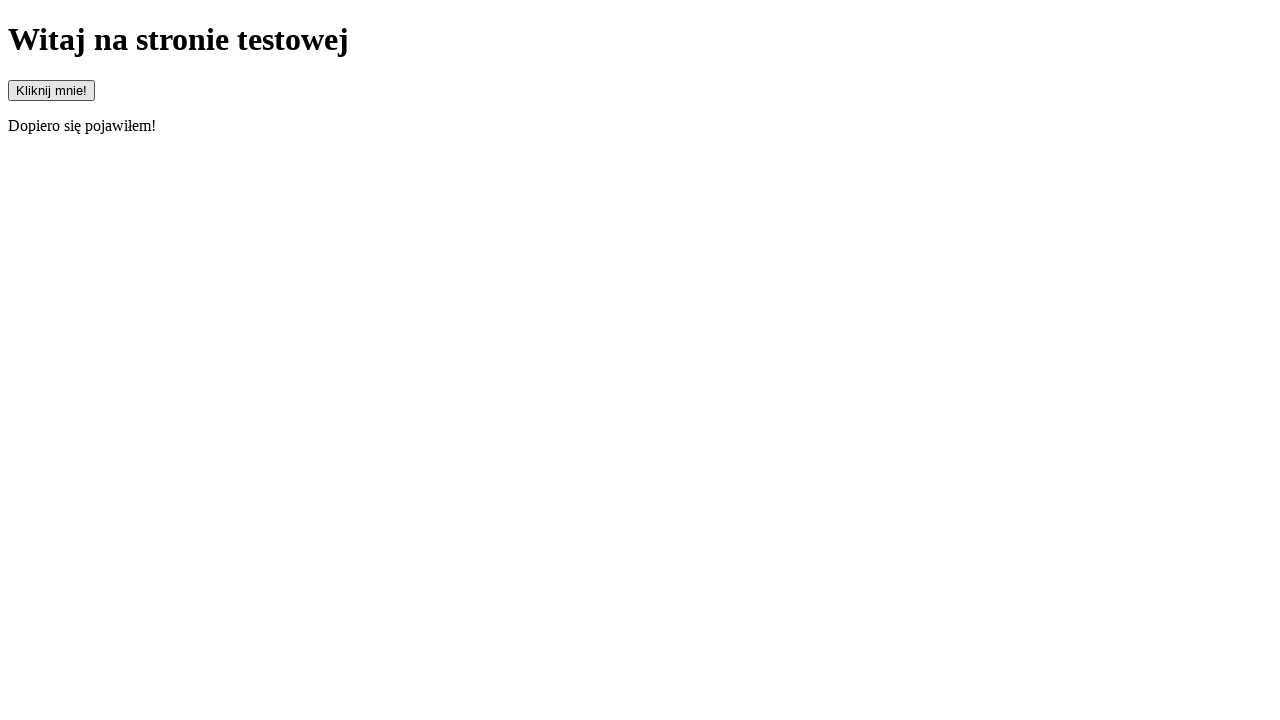